Tests alternative waiting strategies for AJAX content by clicking a trigger button and verifying the loaded content

Starting URL: http://uitestingplayground.com/ajax

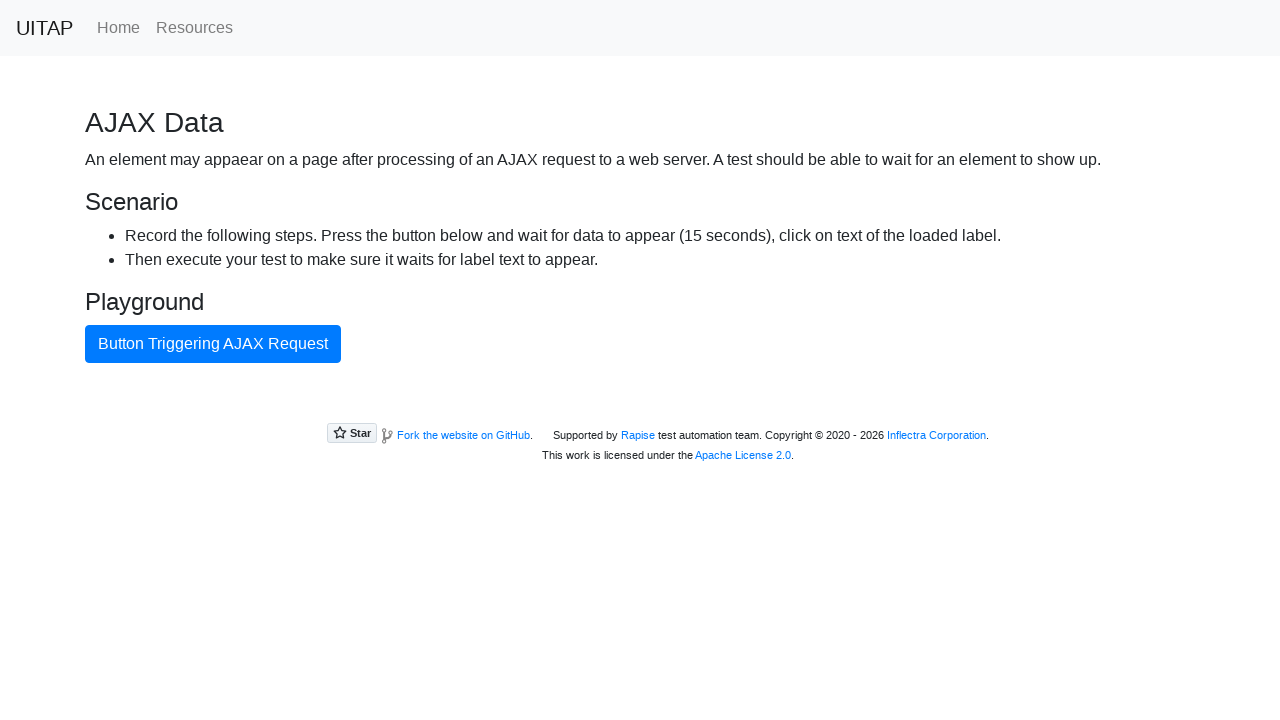

Clicked button triggering AJAX request at (213, 344) on internal:text="Button Triggering AJAX Request"i
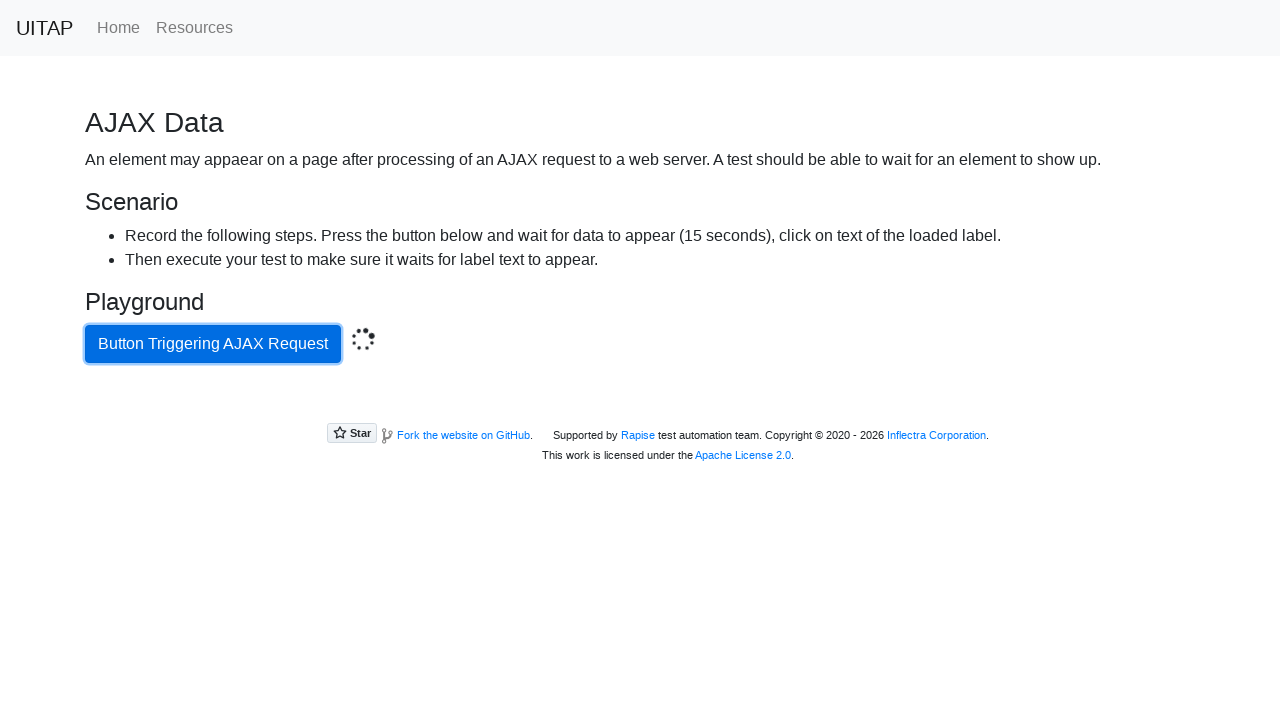

Success element loaded after AJAX request
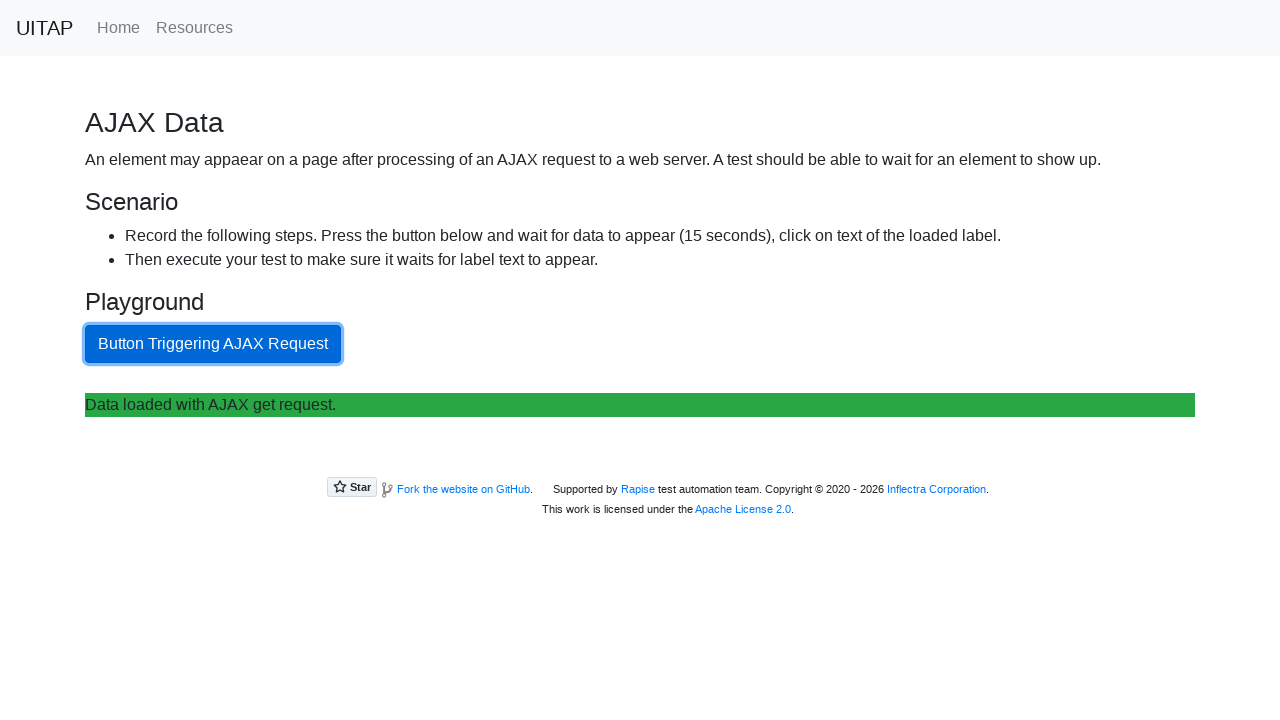

Retrieved text content from success element
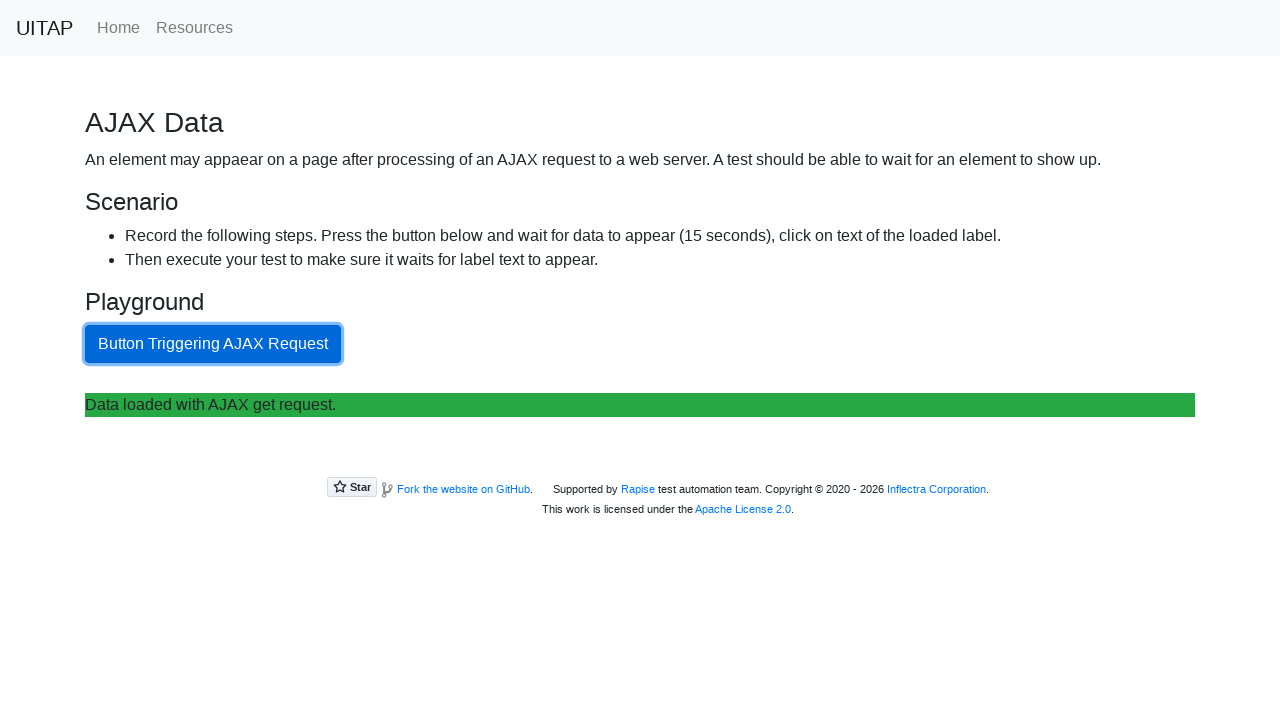

Verified AJAX response contains expected text 'Data loaded with AJAX get request.'
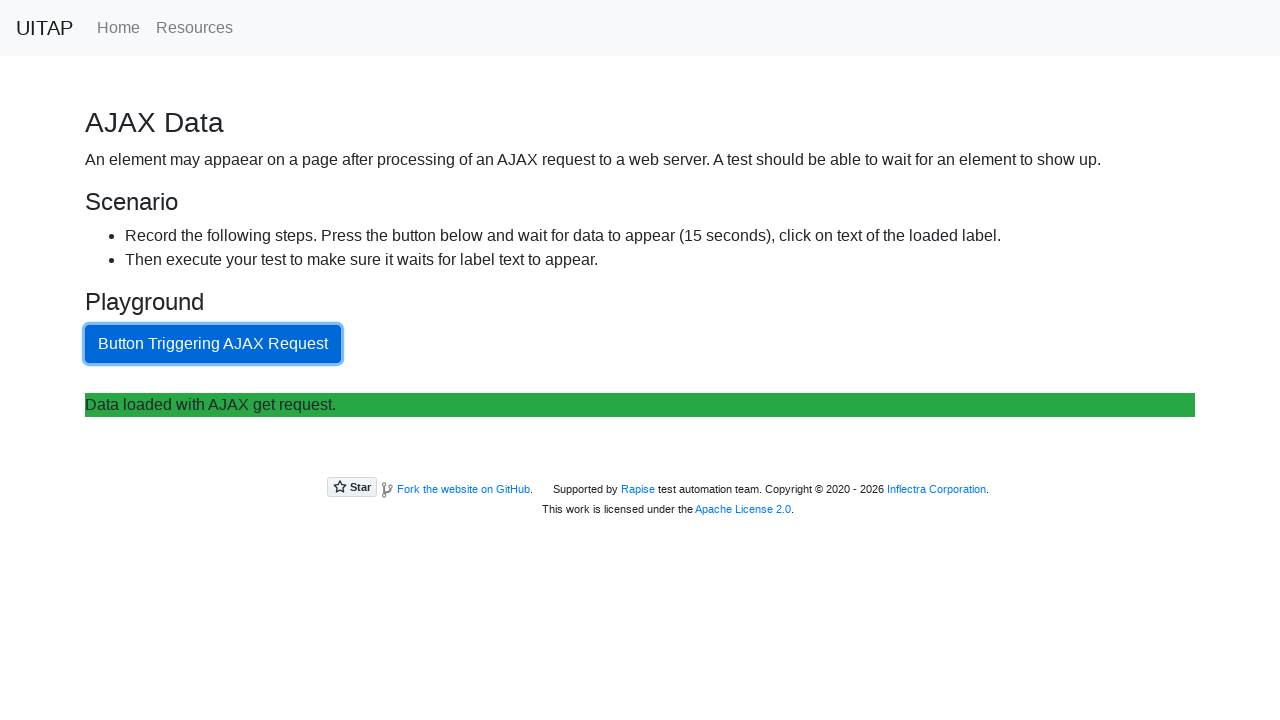

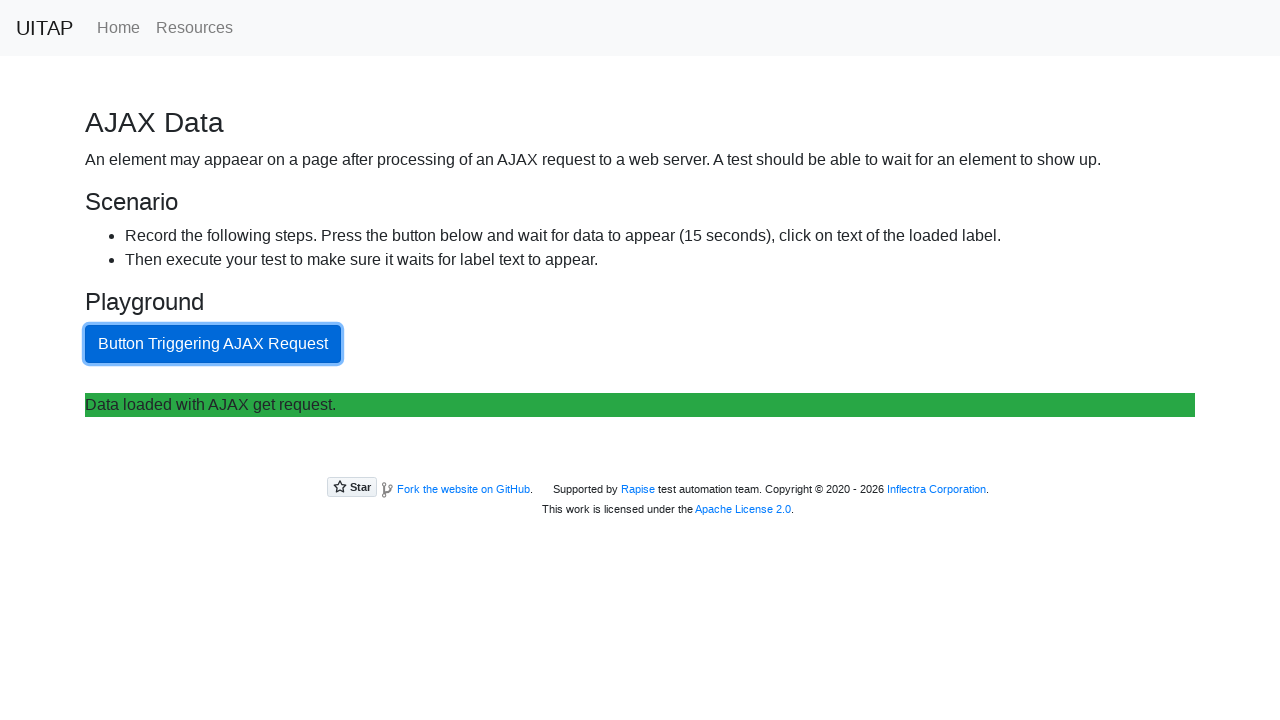